Tests that entering text in a textbox and retrieving it returns the entered value

Starting URL: https://artoftesting.com/samplesiteforselenium

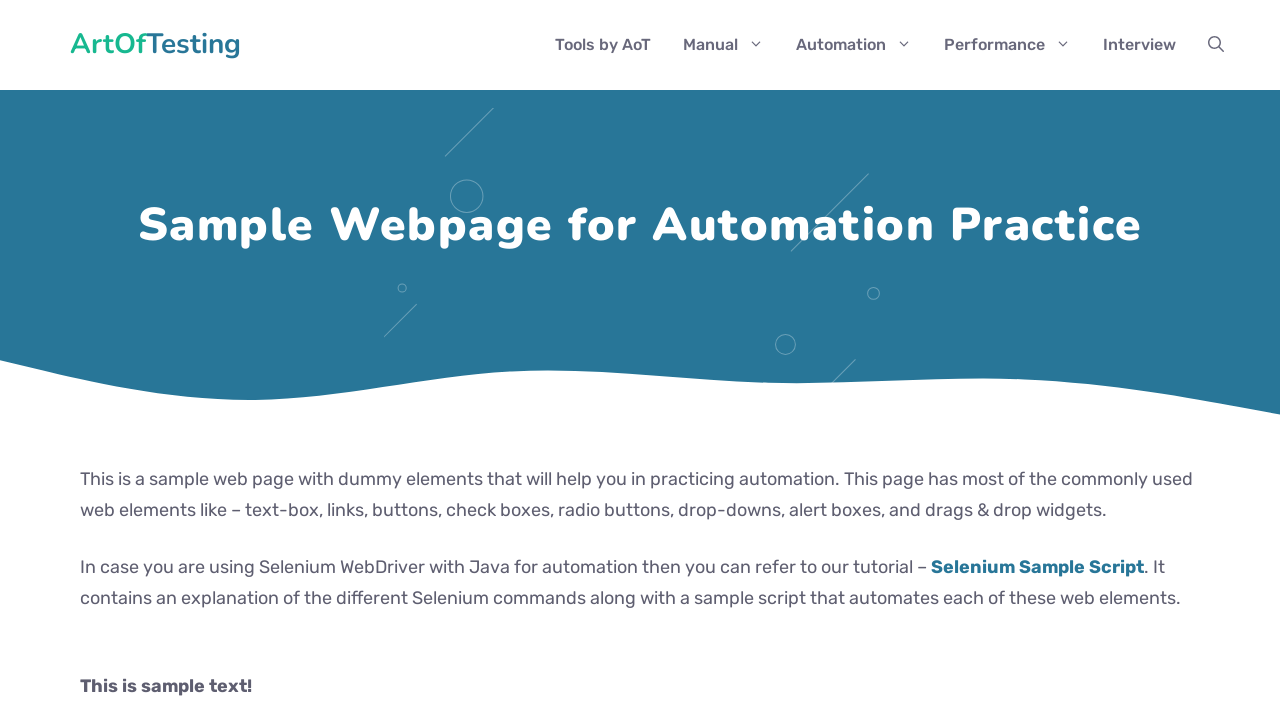

Entered '1234' into the fname textbox on #fname
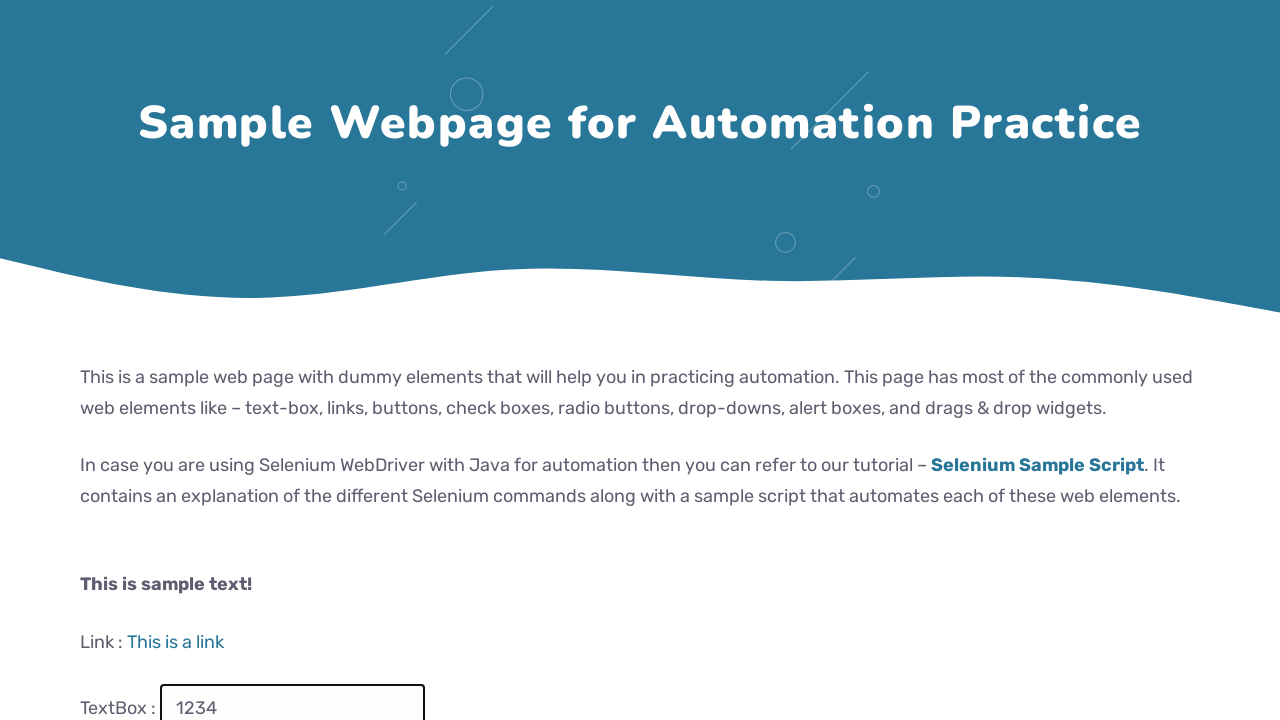

Retrieved the value from fname textbox
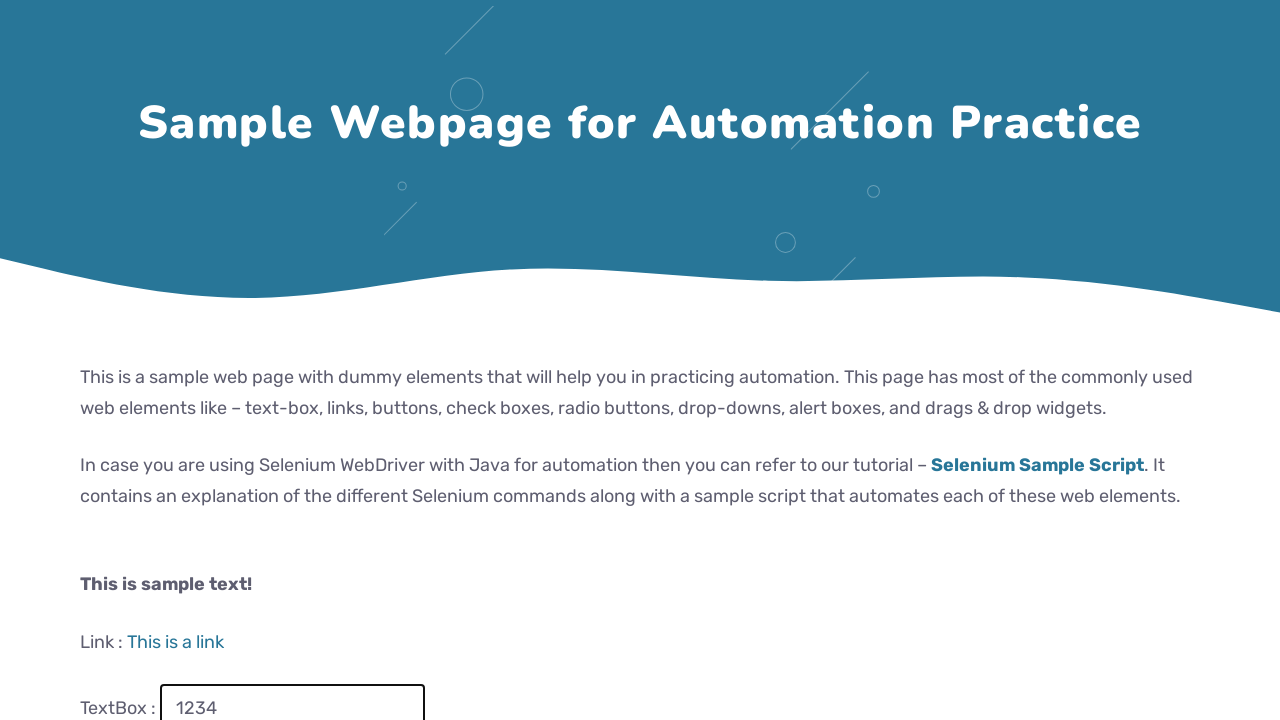

Verified that the entered value '1234' matches the retrieved value
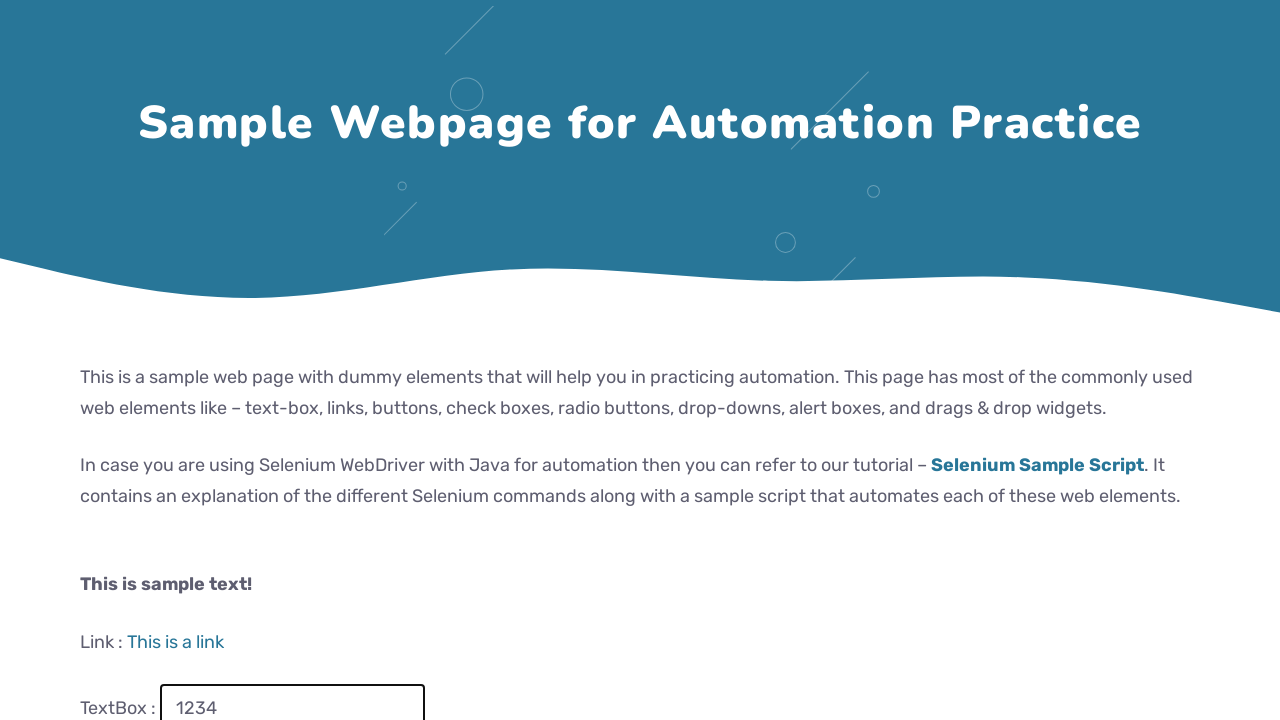

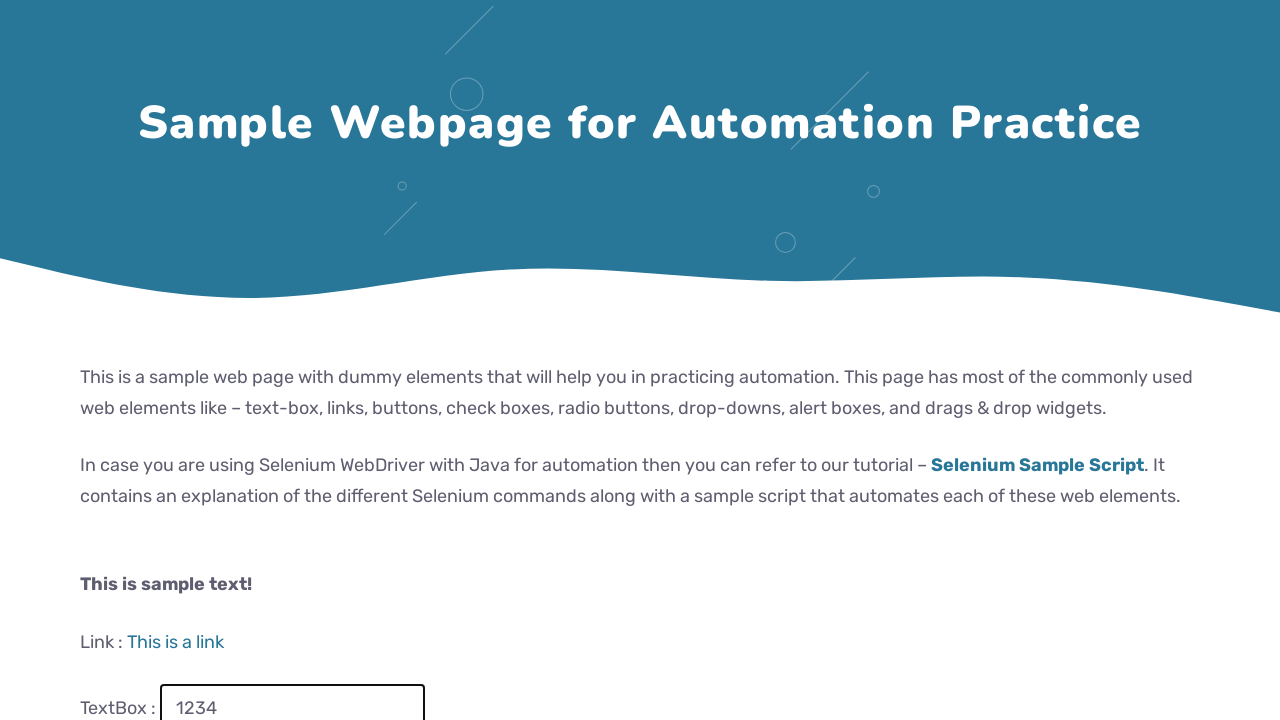